Tests dynamic loading by clicking Start button and waiting for the Hello World element to become visible using explicit wait

Starting URL: https://the-internet.herokuapp.com/dynamic_loading/1

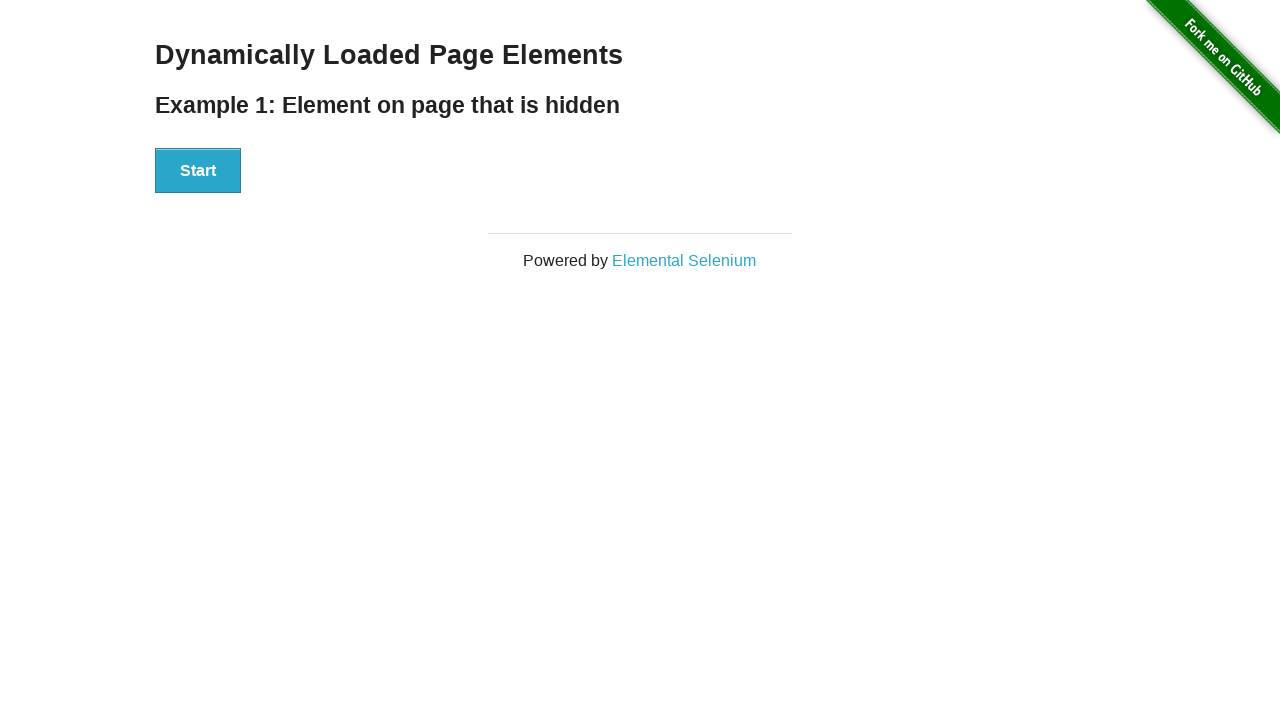

Clicked Start button to trigger dynamic loading at (198, 171) on xpath=//button
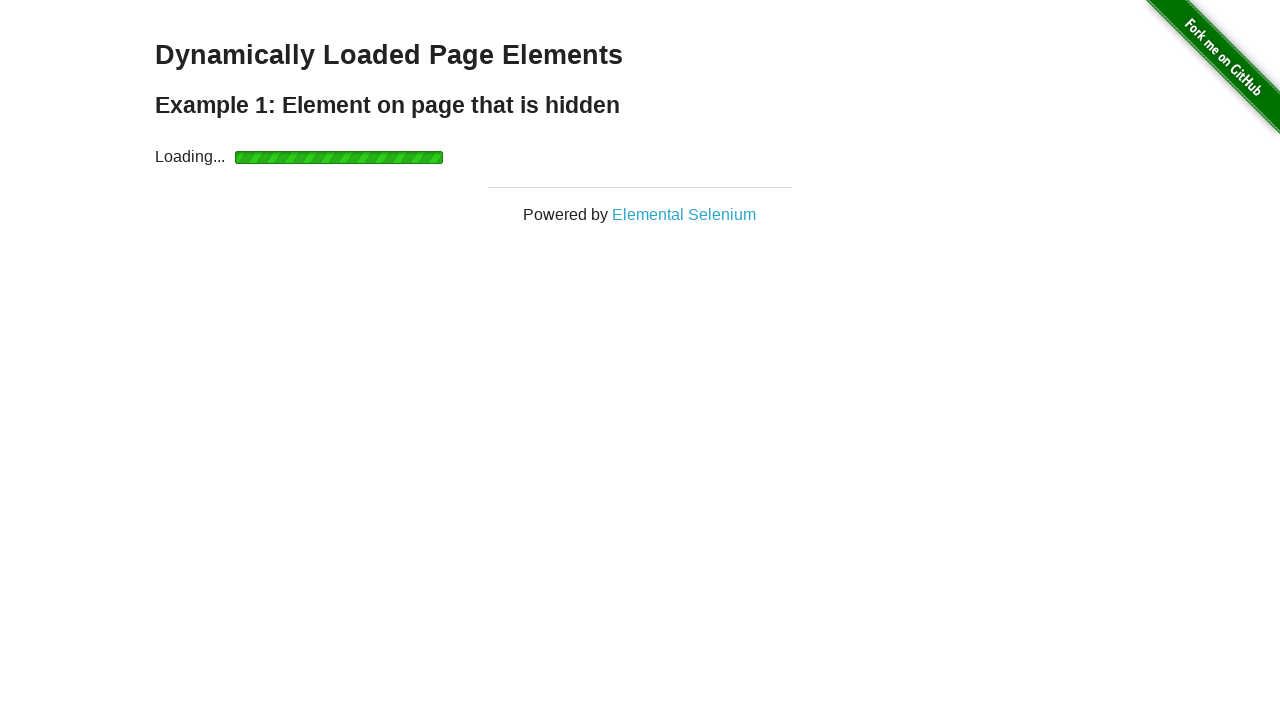

Waited for Hello World element to become visible
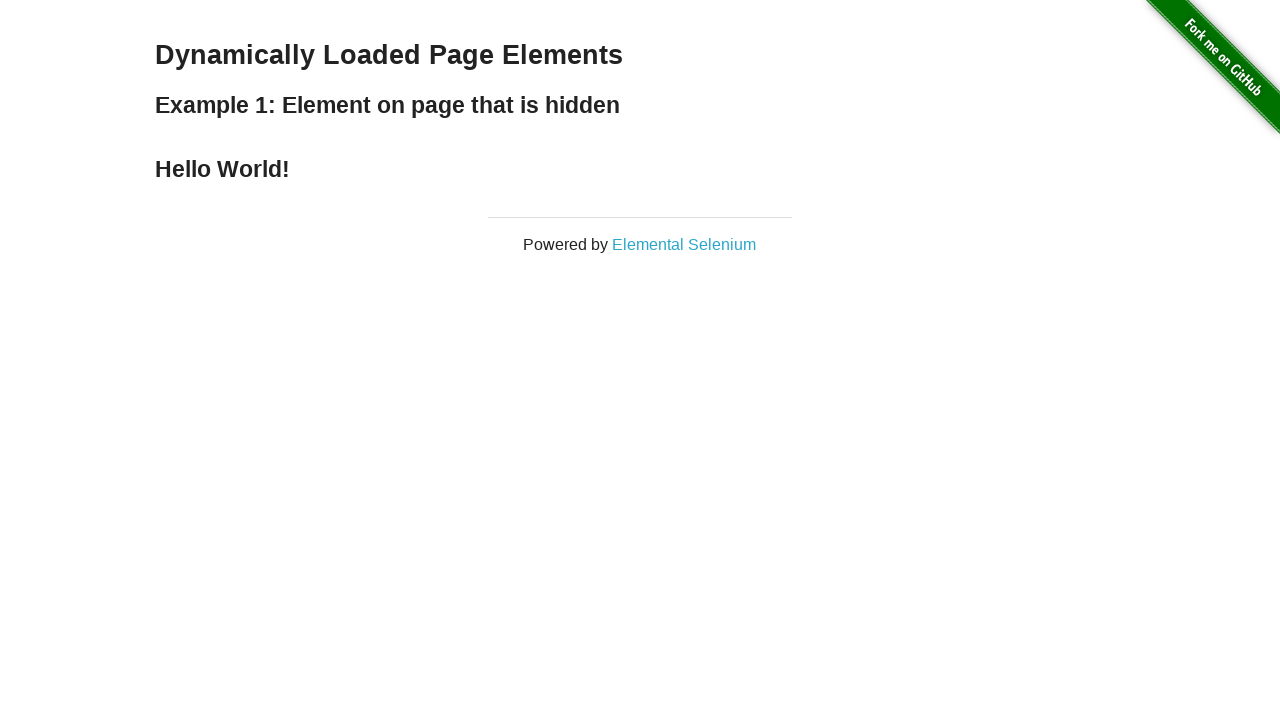

Located Hello World element
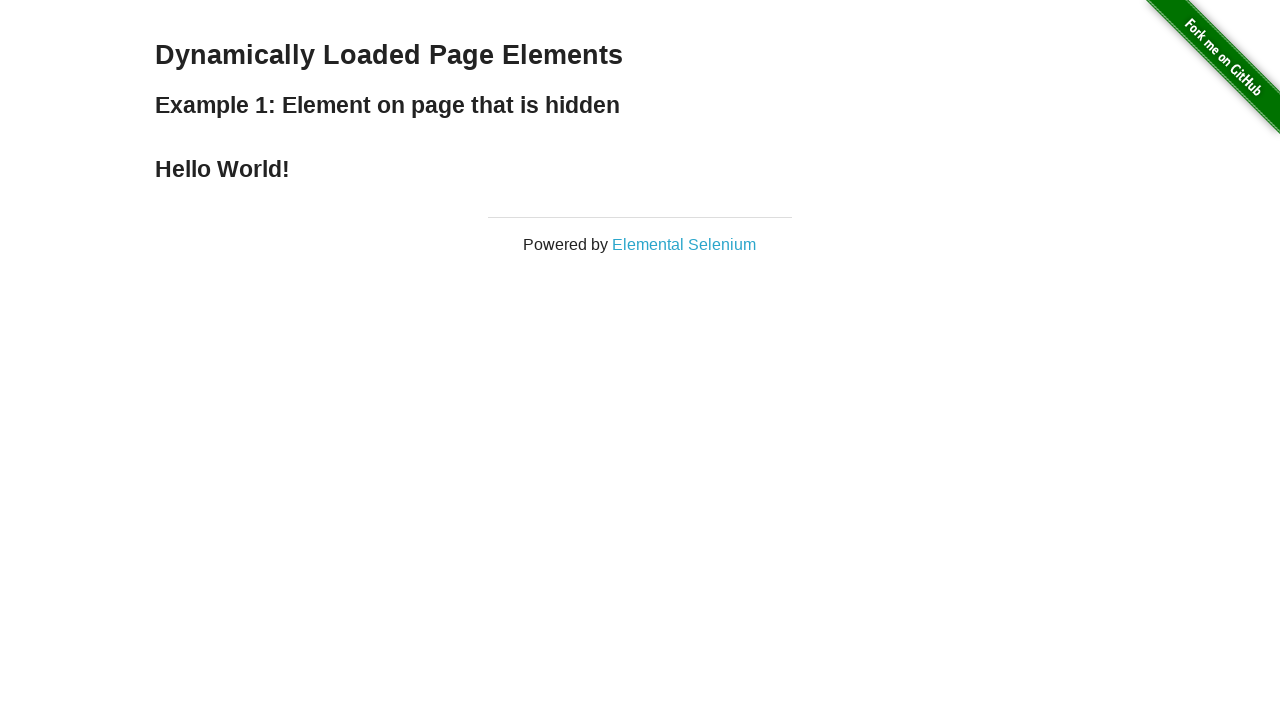

Verified Hello World text content matches expected value
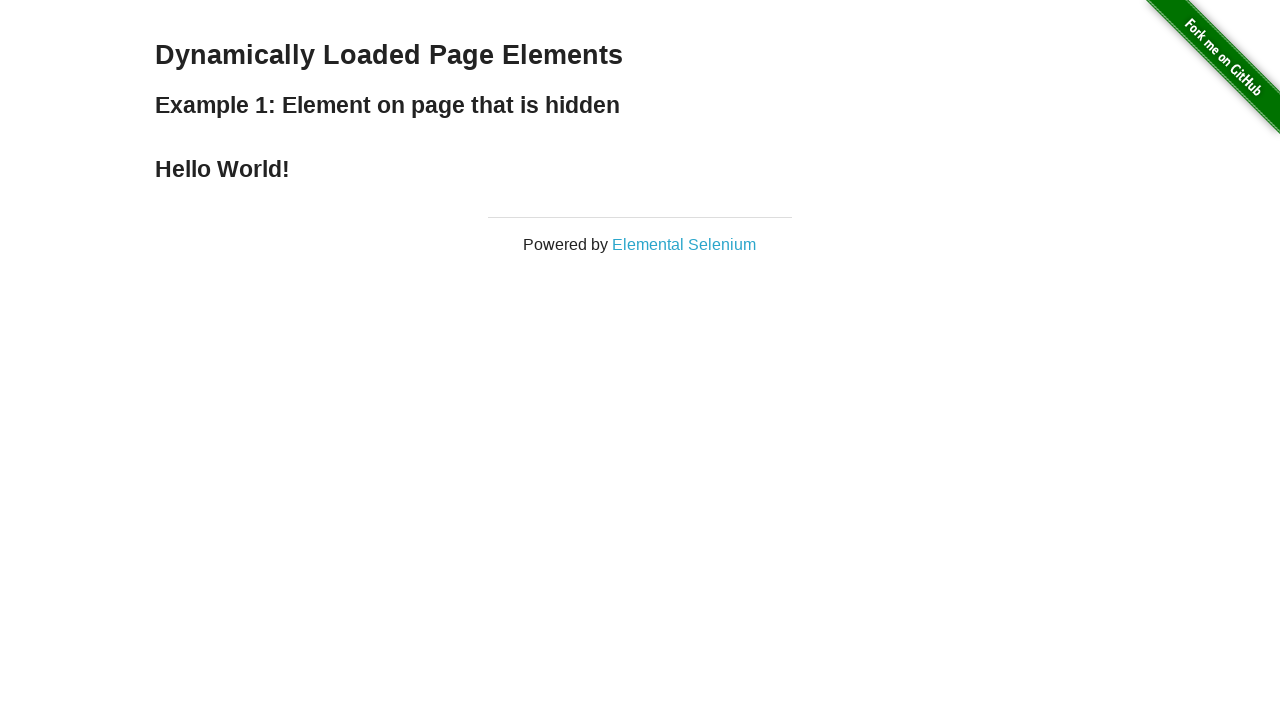

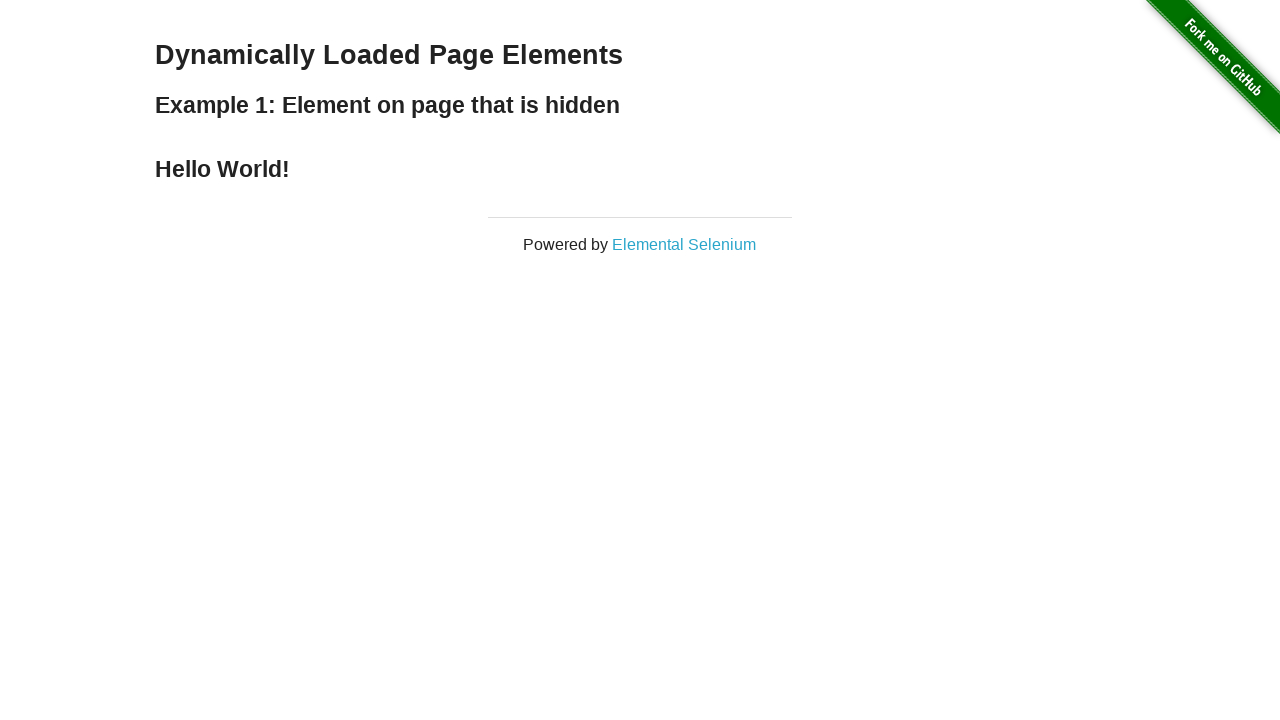